Navigates to Rahul Shetty Academy homepage and verifies the page loads by checking the title and URL are accessible

Starting URL: https://rahulshettyacademy.com

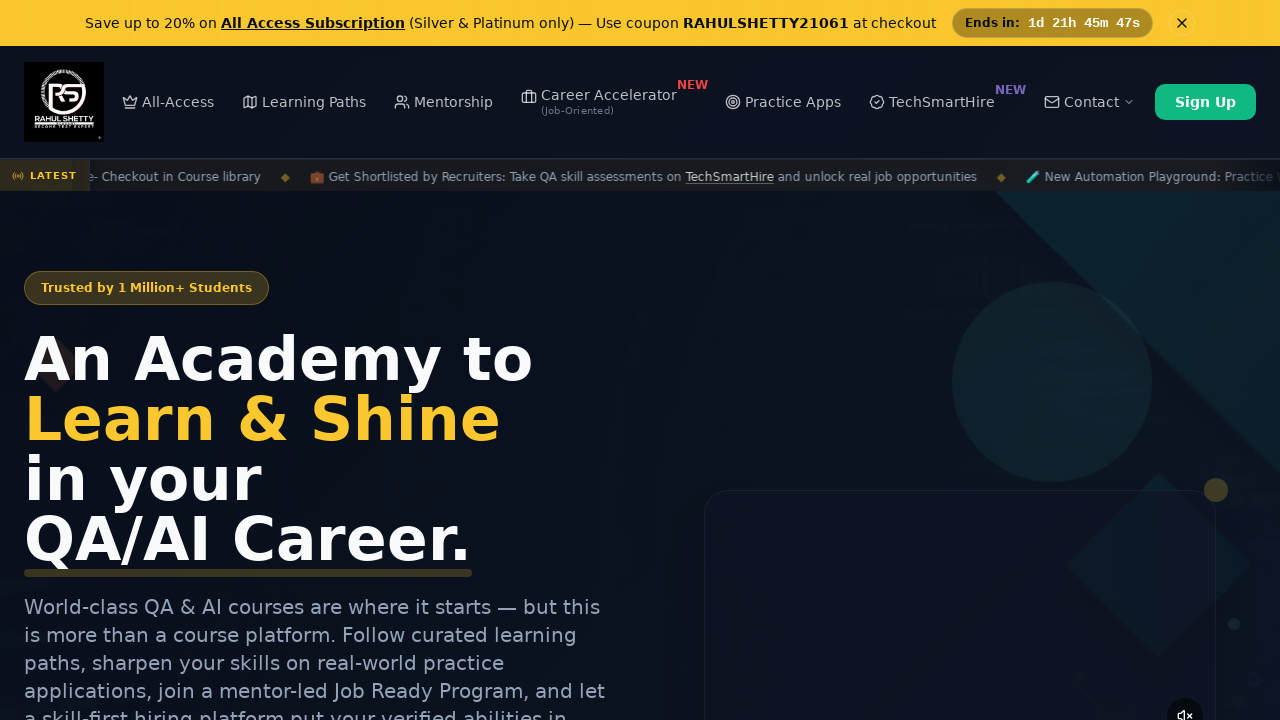

Page loaded - DOM content ready
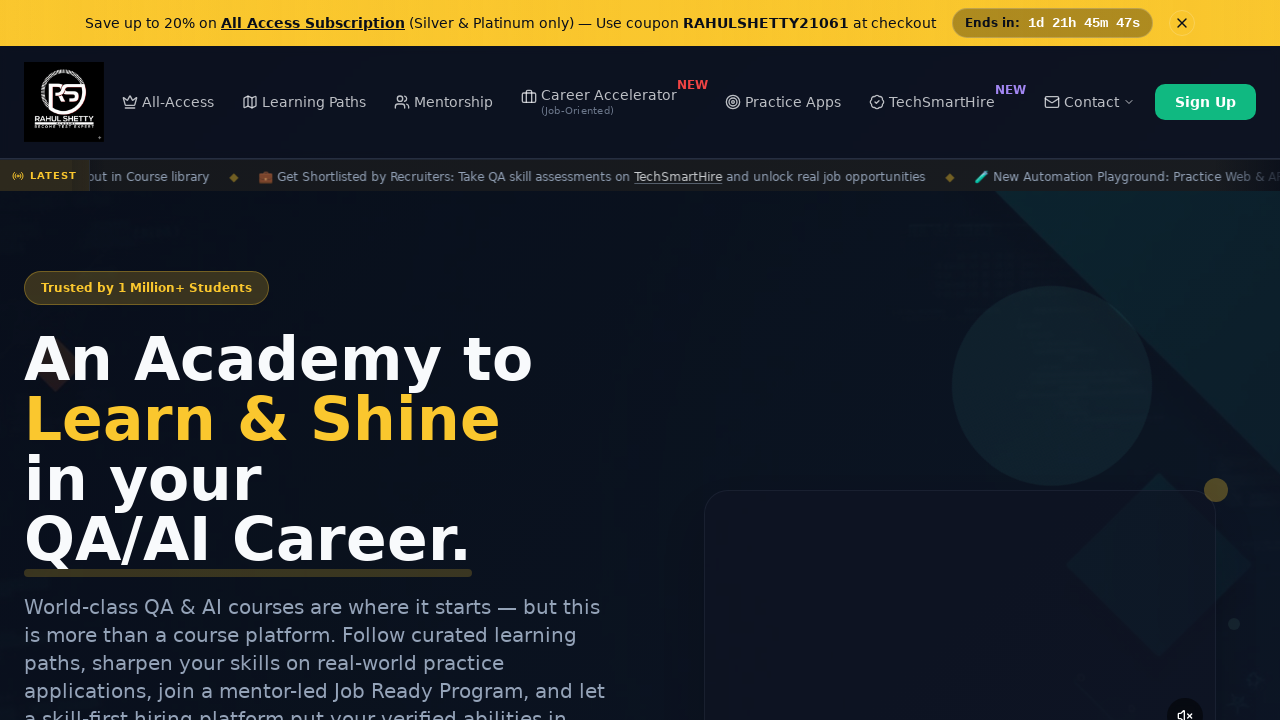

Retrieved page title: Rahul Shetty Academy | QA Automation, Playwright, AI Testing & Online Training
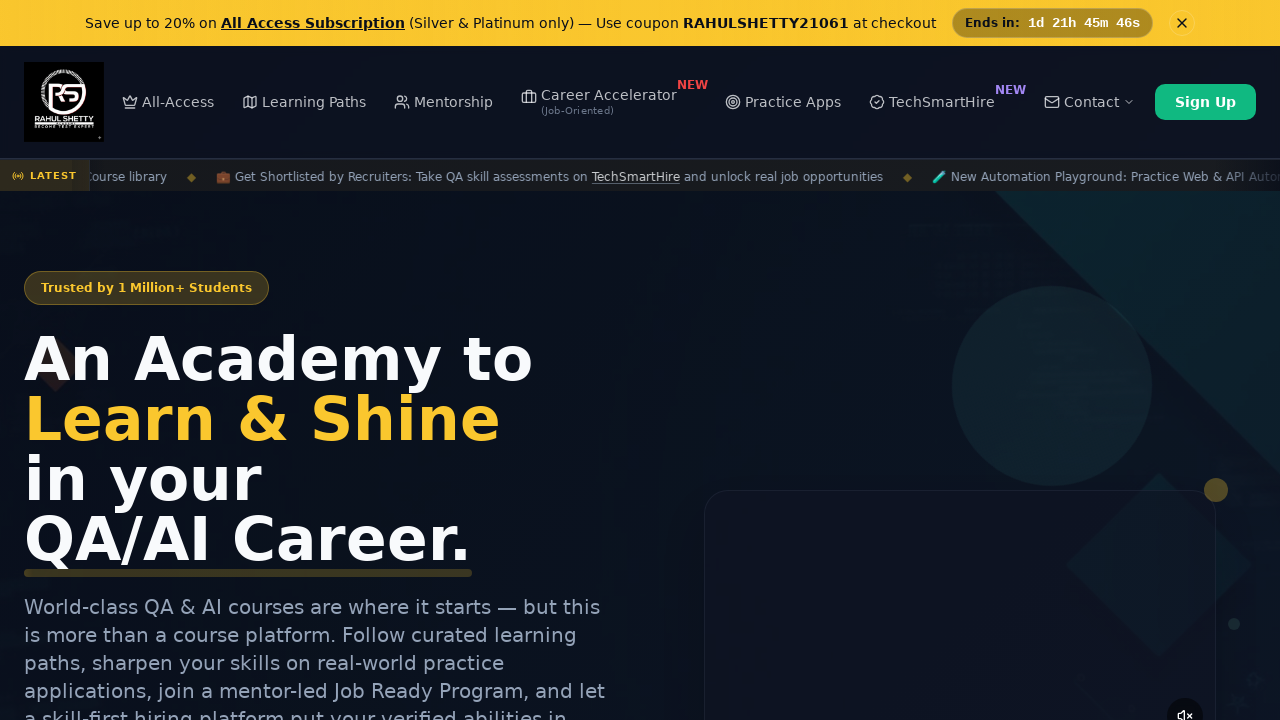

Retrieved current URL: https://rahulshettyacademy.com/
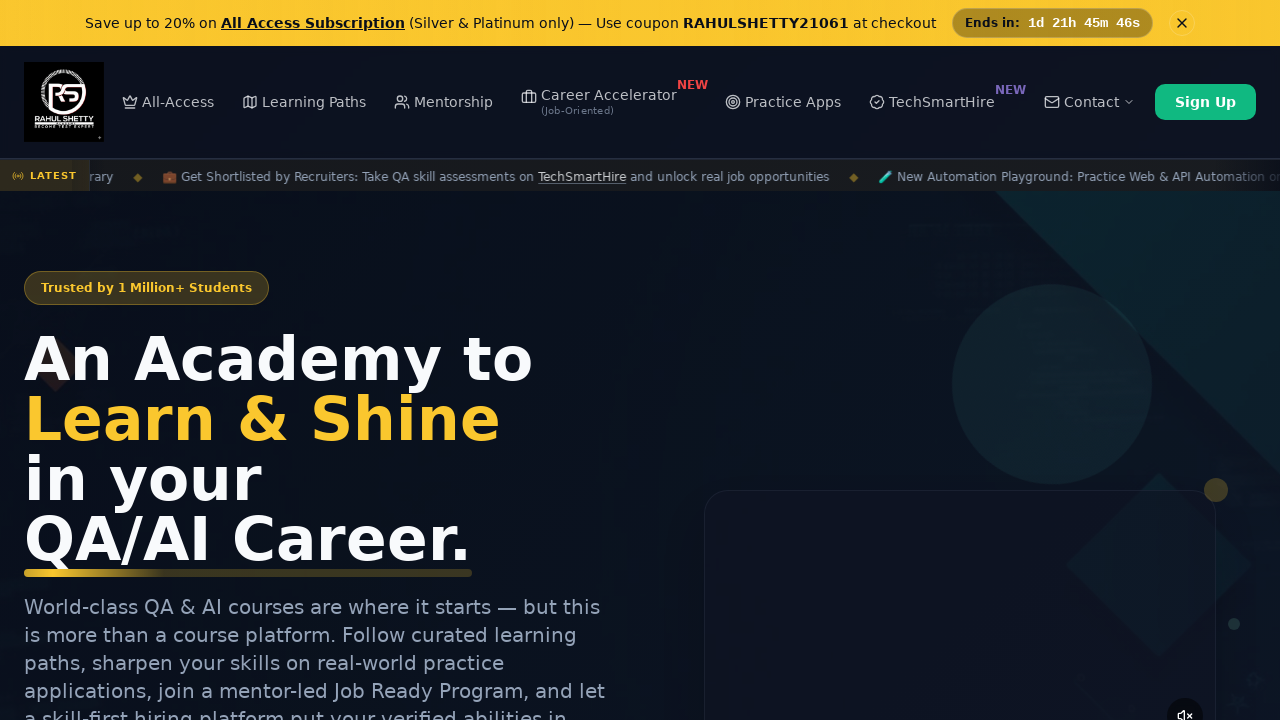

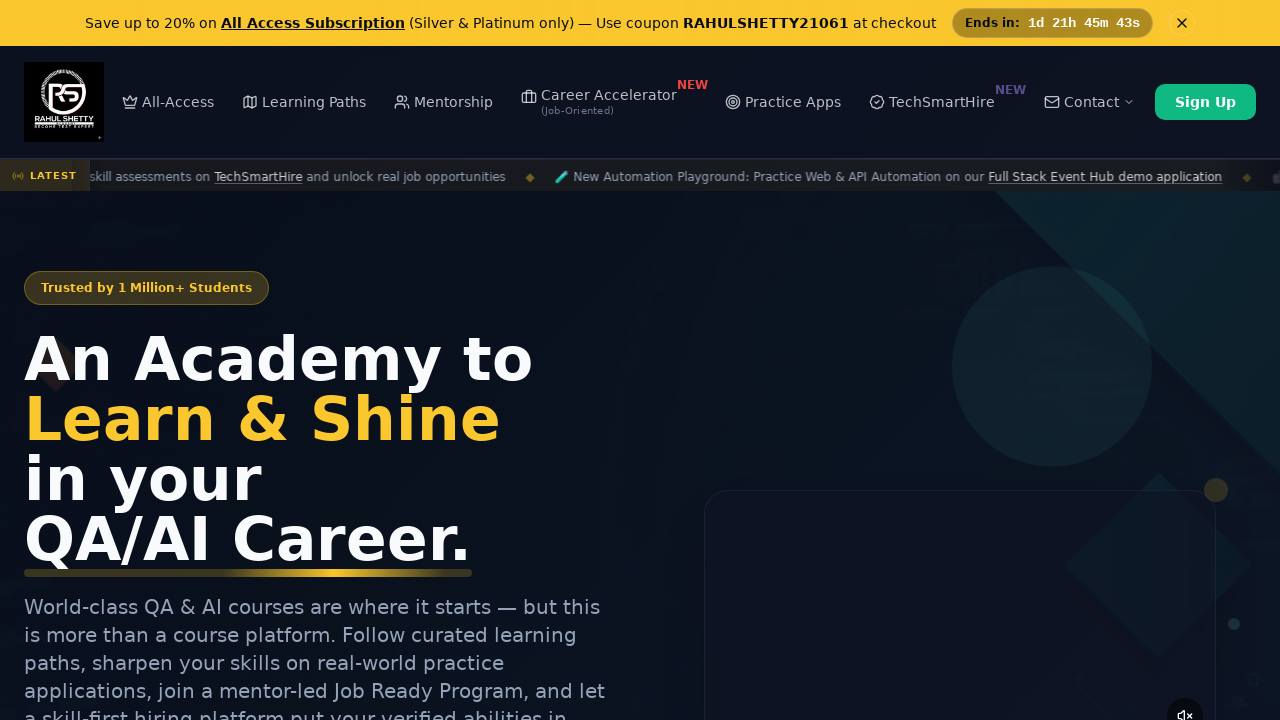